Navigates to the FIFA World Cup 2022 data visualization page and clicks on the Player Stats tab to view player statistics table.

Starting URL: https://dataviz.theanalyst.com/fifa-world-cup-2022/

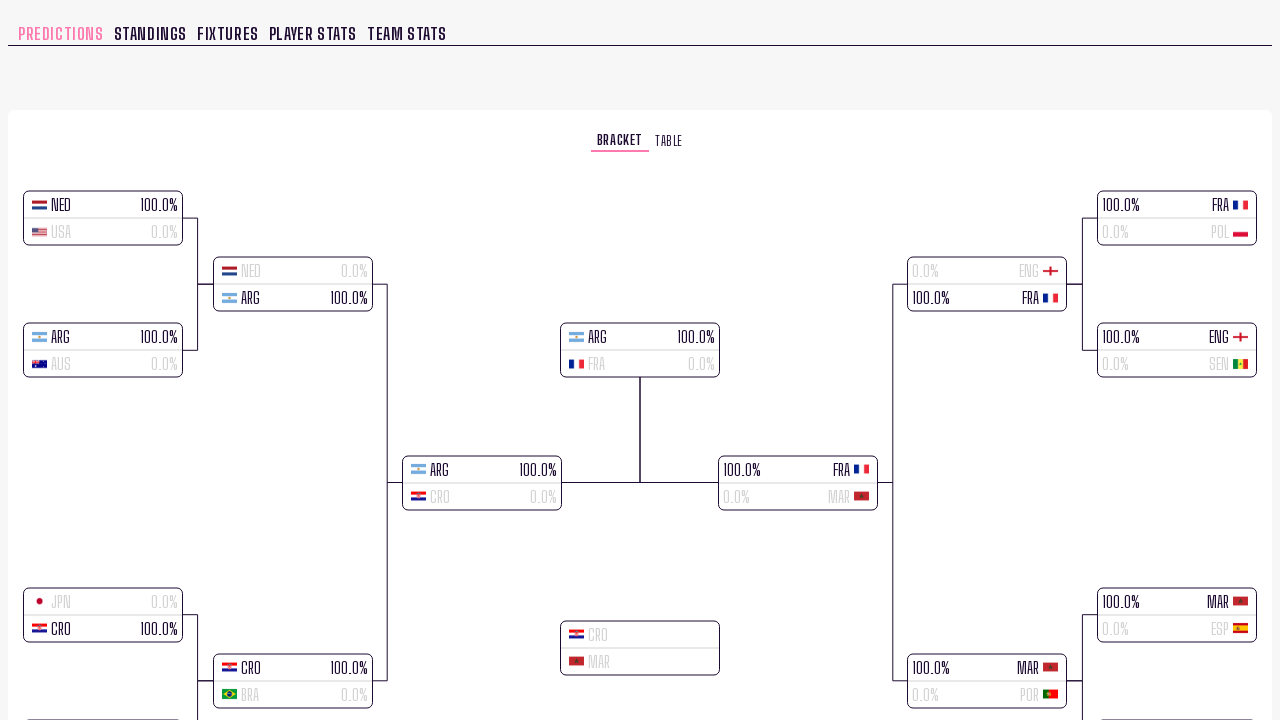

Waited for FIFA World Cup 2022 data visualization page to load
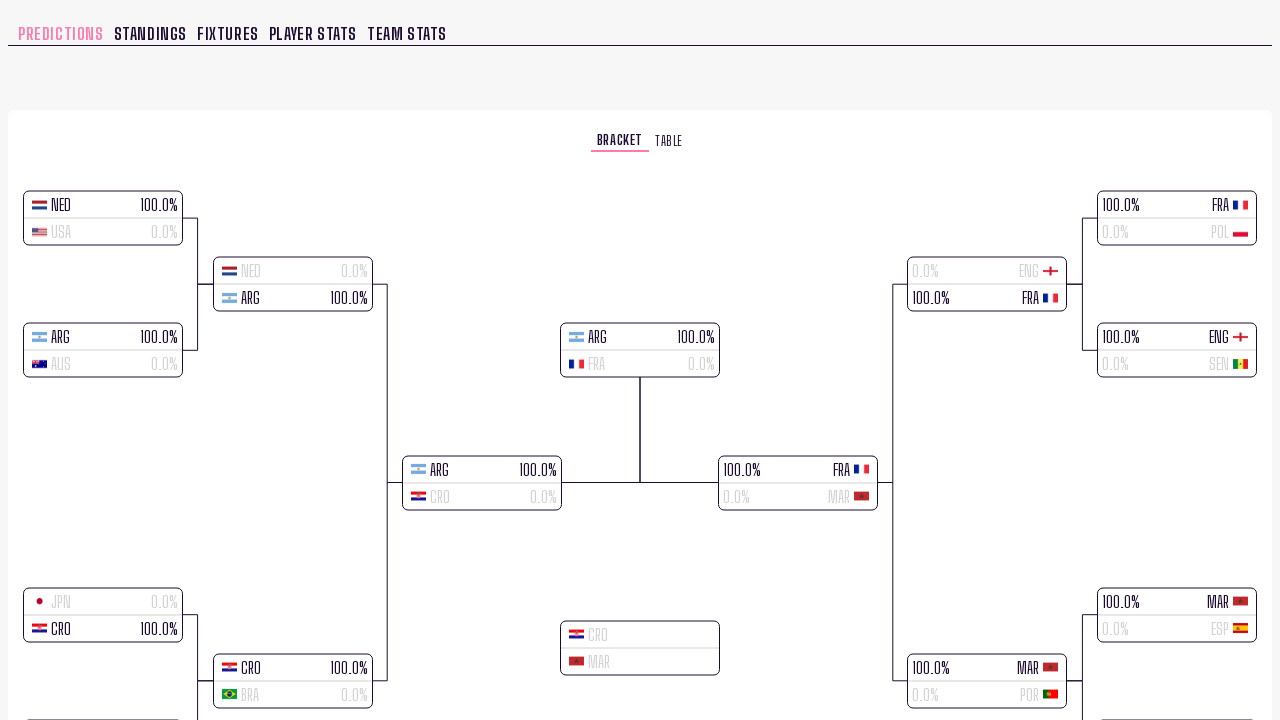

Clicked on Player Stats tab at (313, 34) on xpath=//*[@id="Player Stats"]
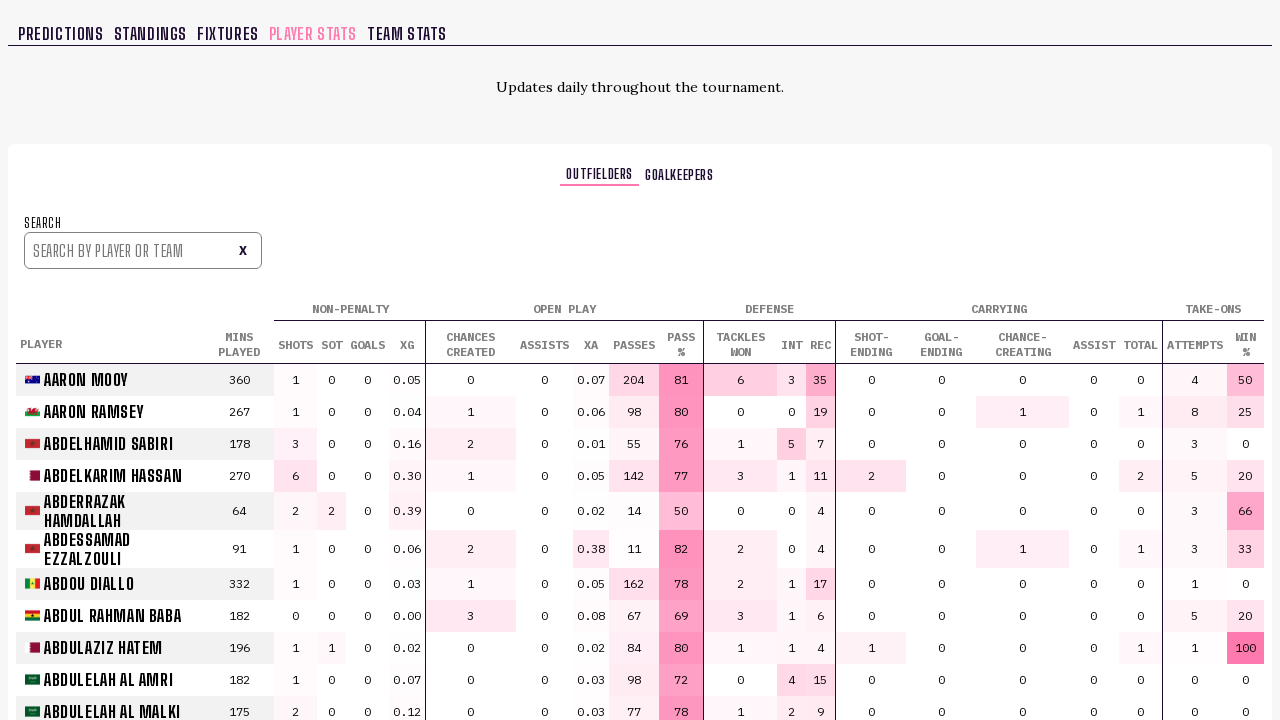

Player stats table loaded successfully
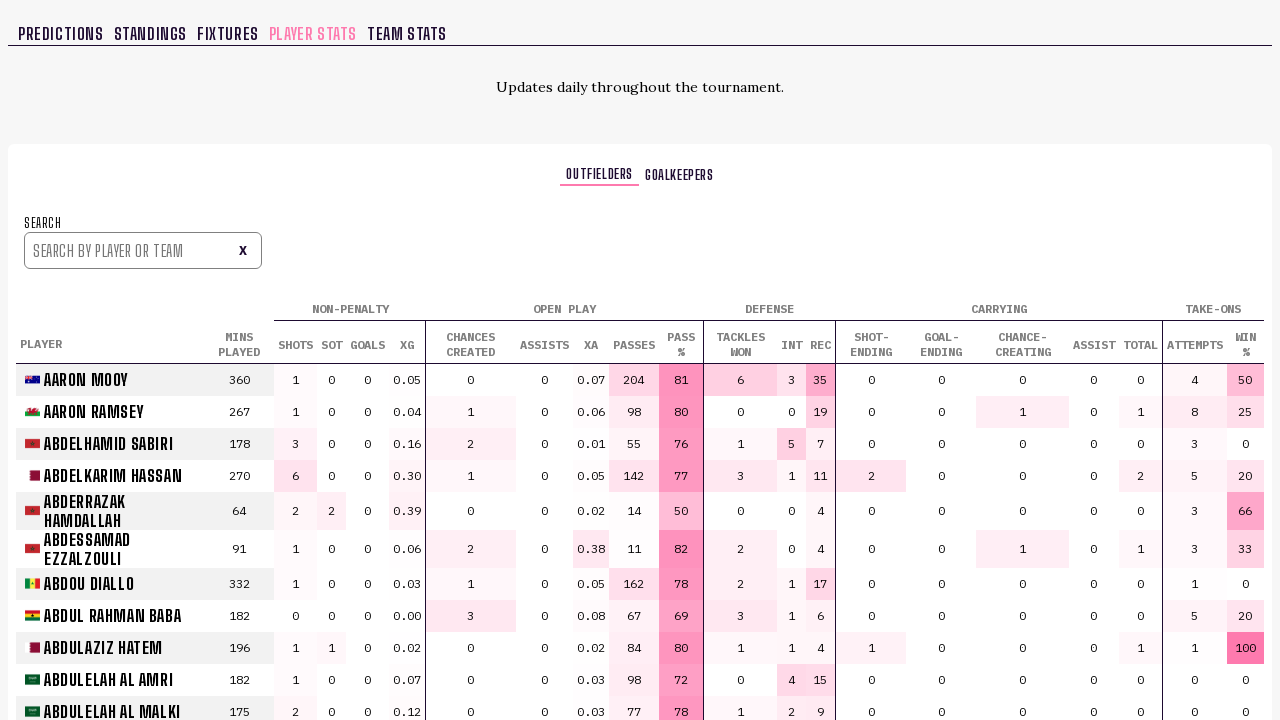

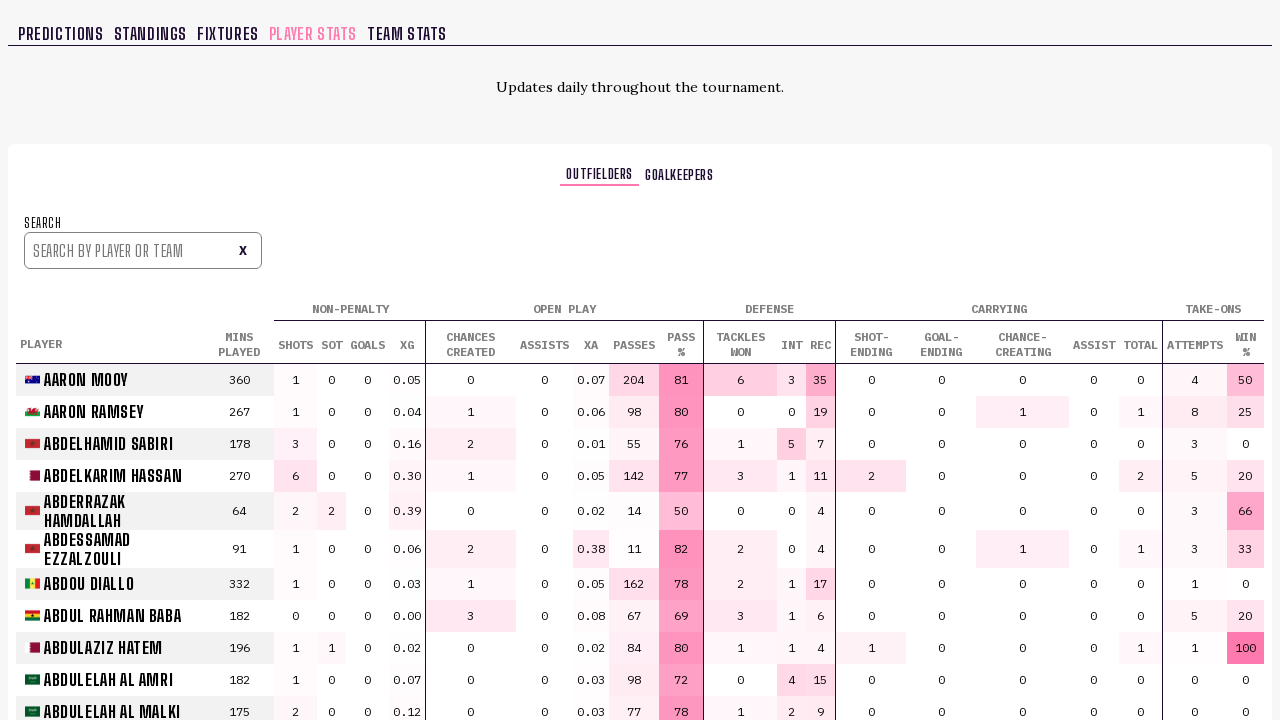